Tests multiple dropdown selection functionality by selecting multiple options from a multi-select dropdown element

Starting URL: https://letcode.in/dropdowns

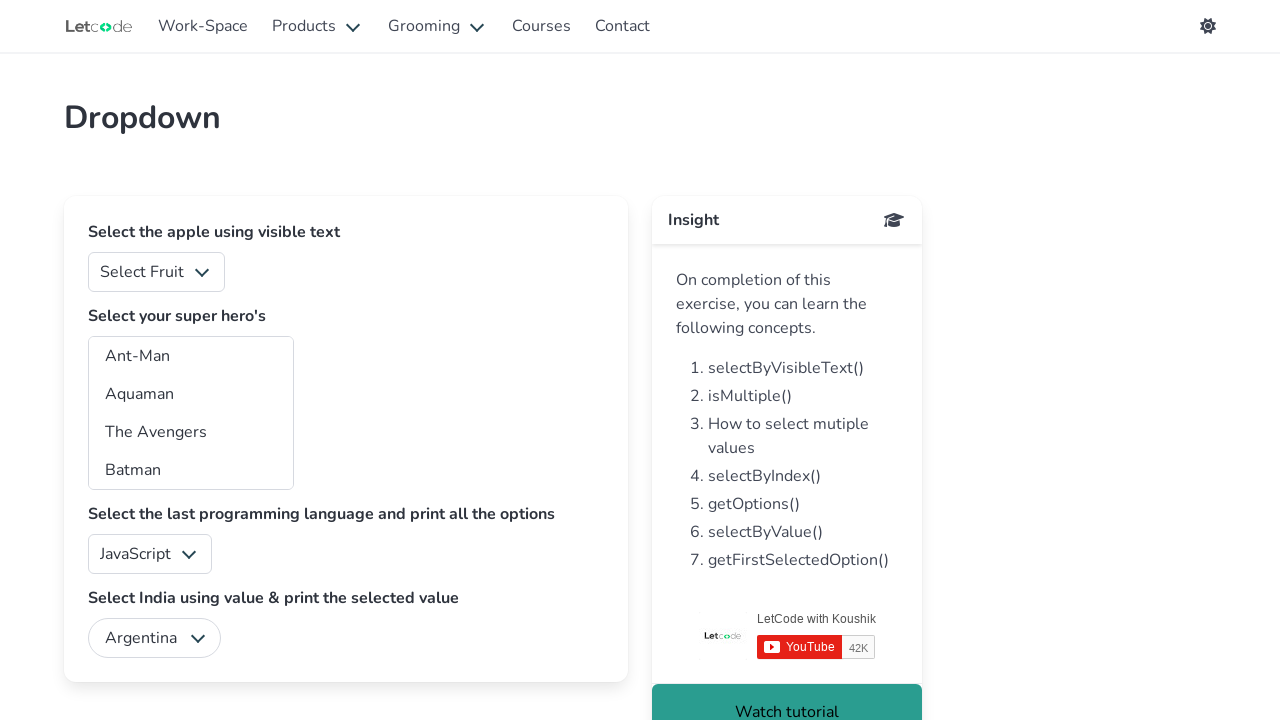

Located the multi-select dropdown element with id 'superheros'
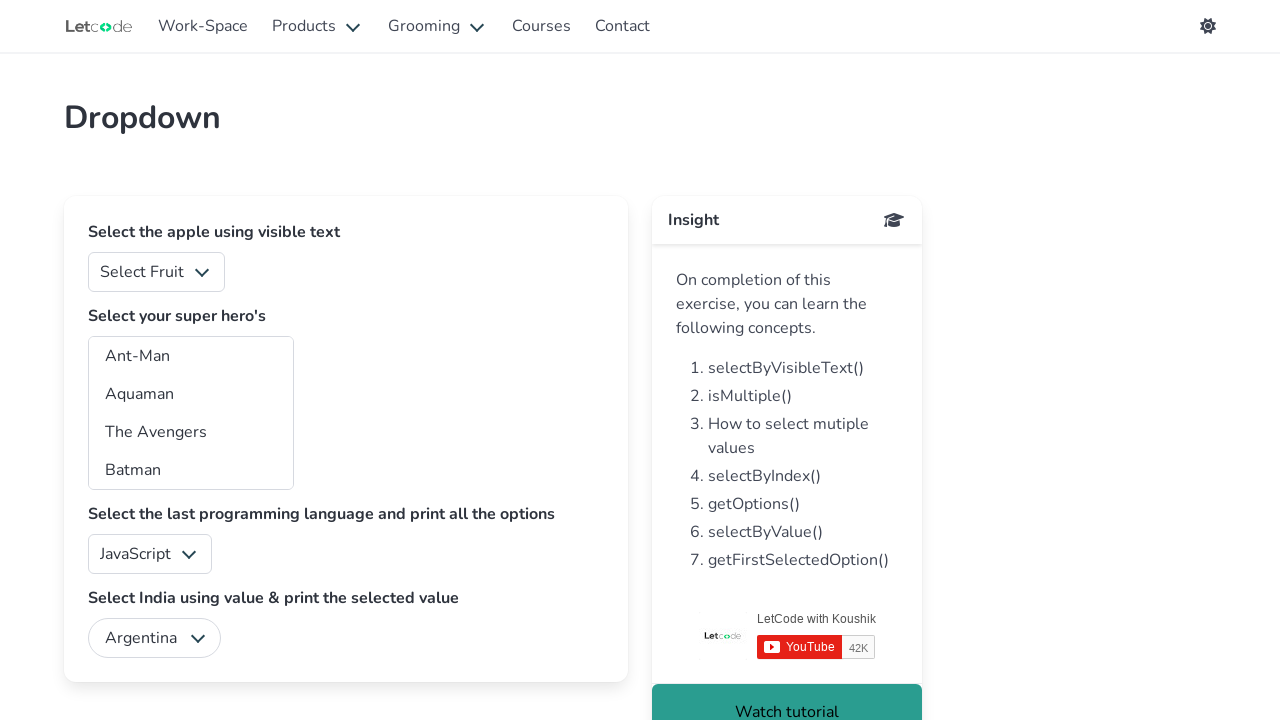

Selected multiple options from the dropdown at indices 1, 3, and 5 on #superheros
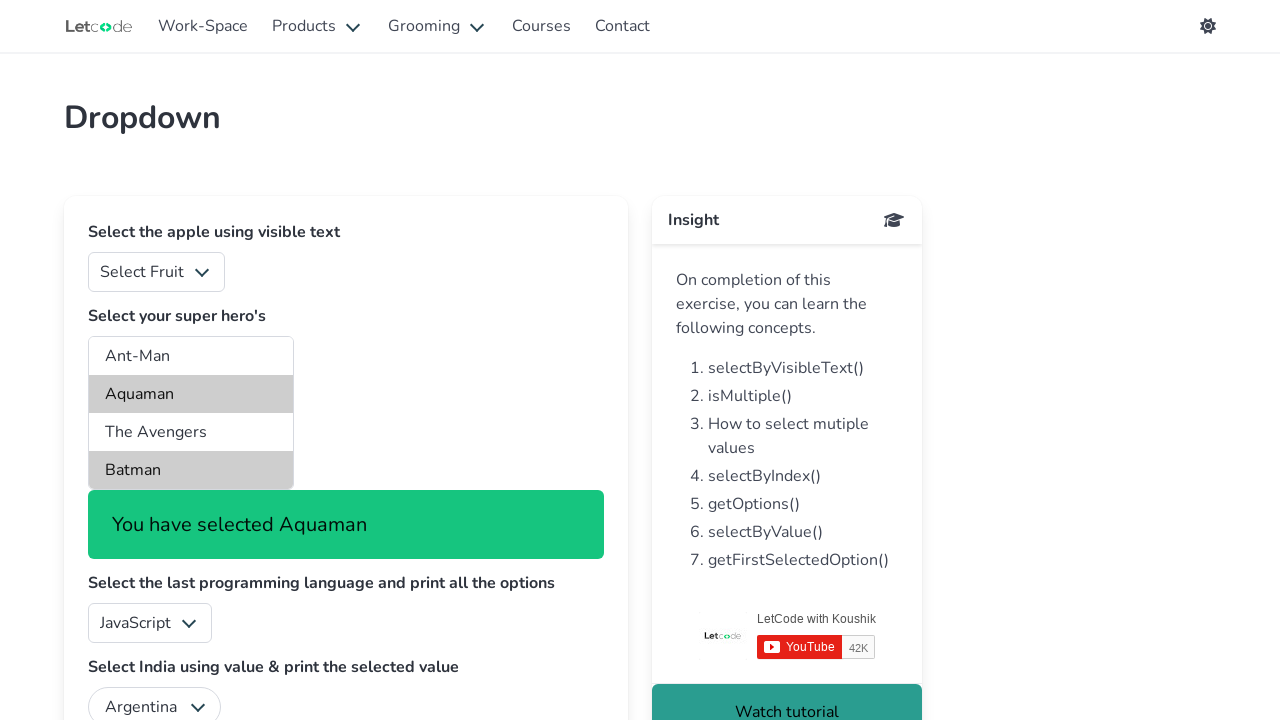

Waited 5 seconds to observe the multiple dropdown selections
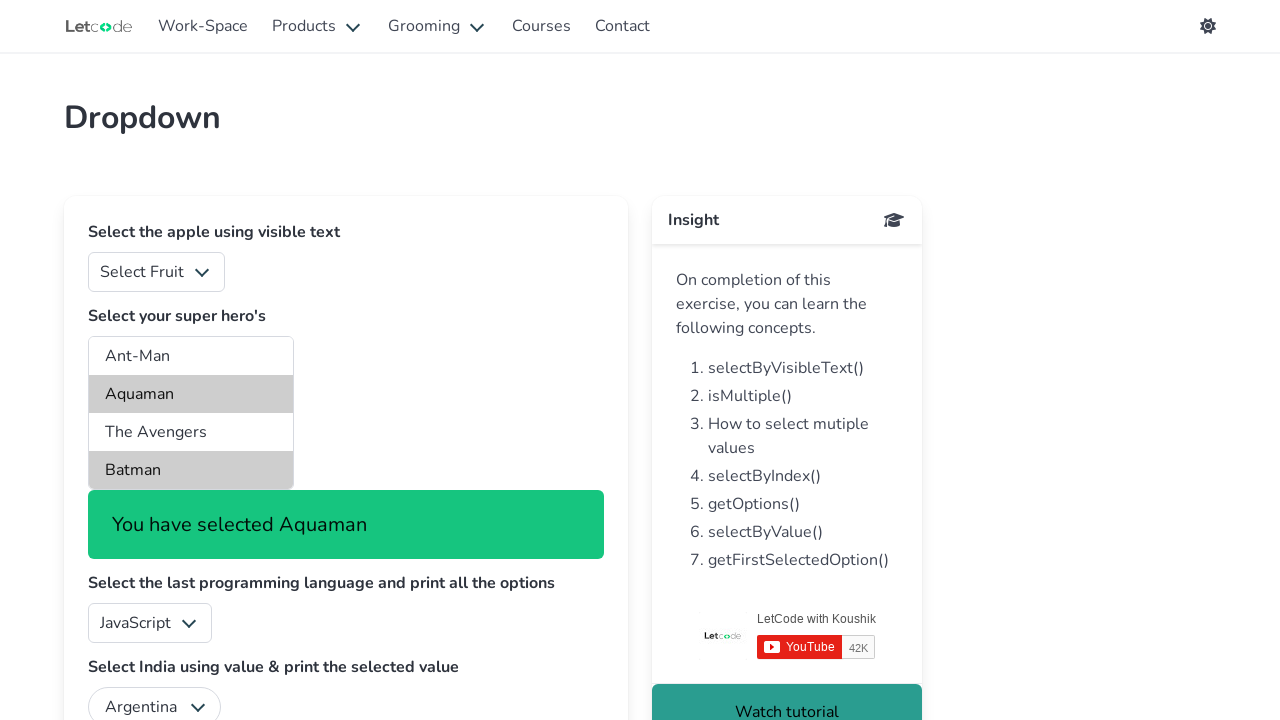

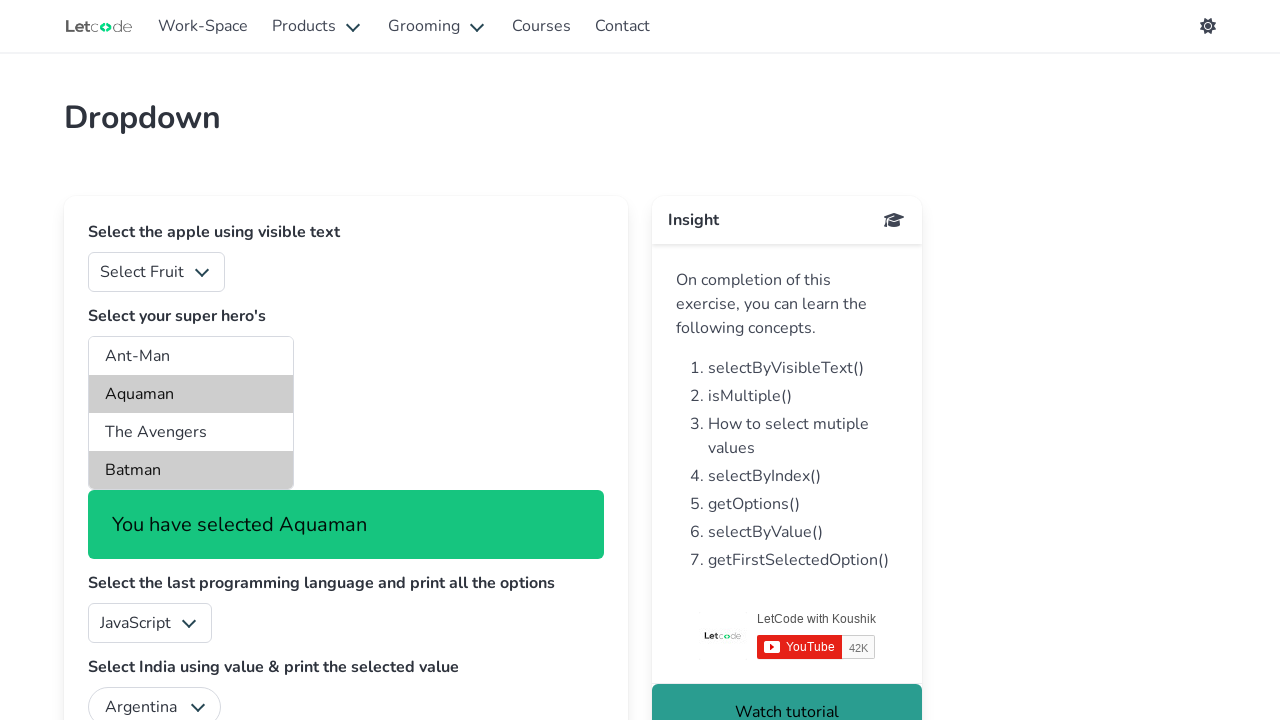